Tests bike insurance quote flow by entering a bike registration number and navigating through the quote process

Starting URL: https://www.coverfox.com/

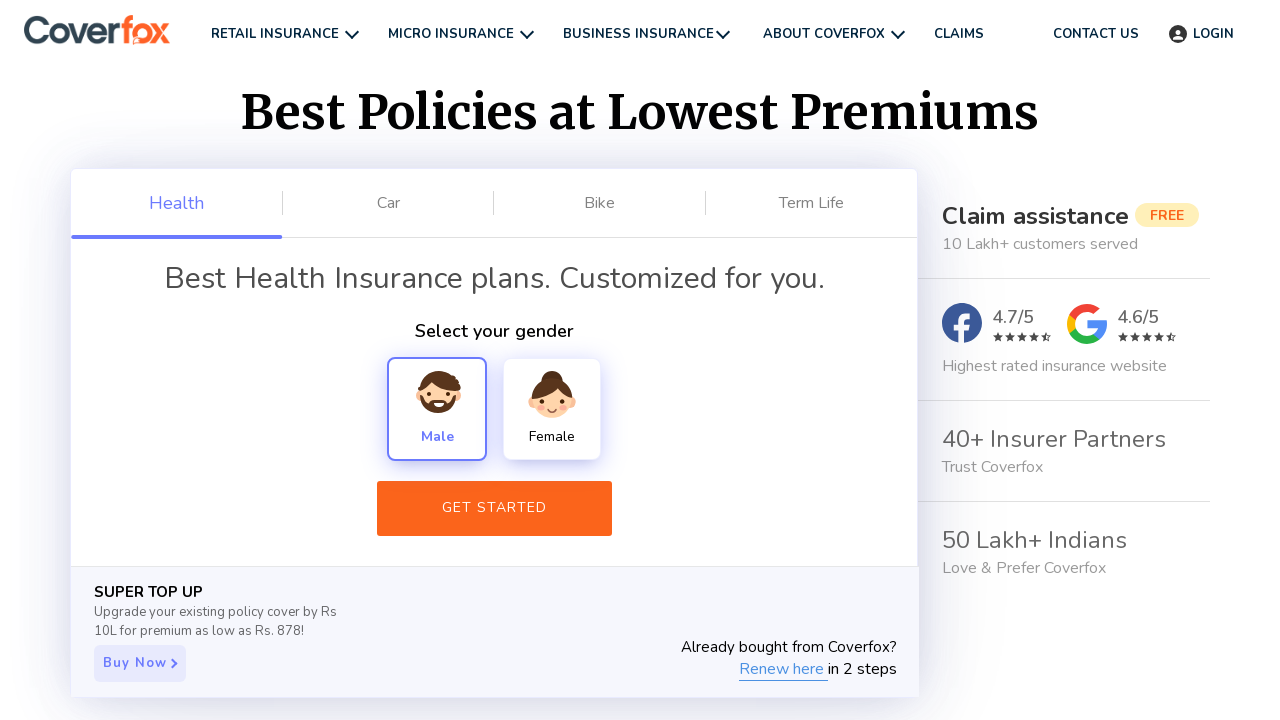

Clicked on Bike insurance menu item at (600, 203) on xpath=//li[@data-hover="Bike"]
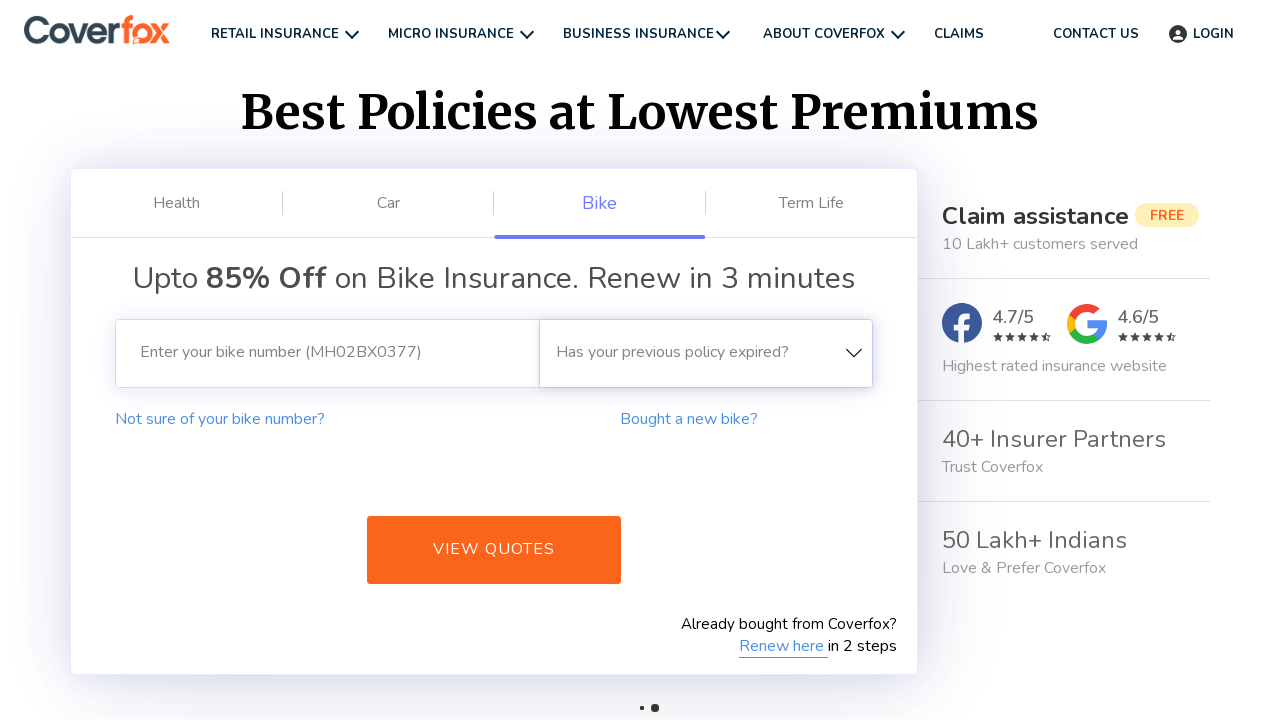

Entered bike registration number AP31EM7845 on internal:text="Enter your bike number (MH02BX0377)"i
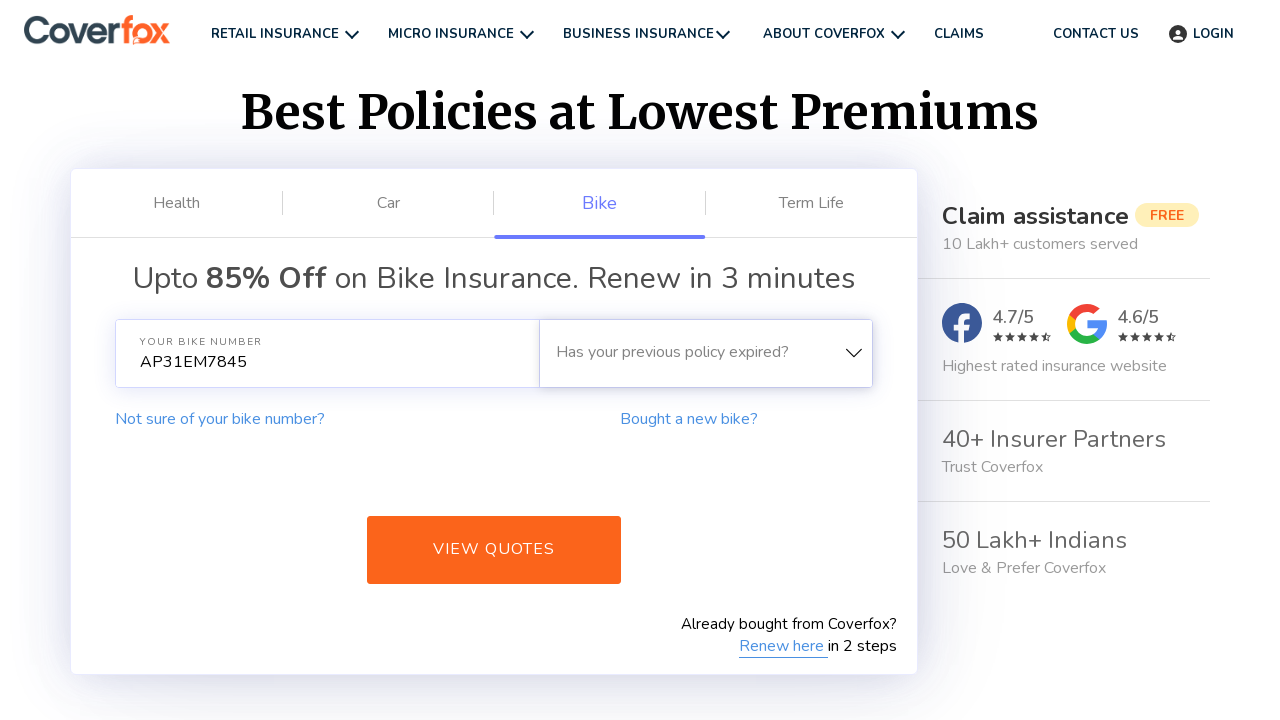

Clicked on expiry dropdown at (706, 354) on xpath=//div[@class="bike_expired_dropdown__handle"]
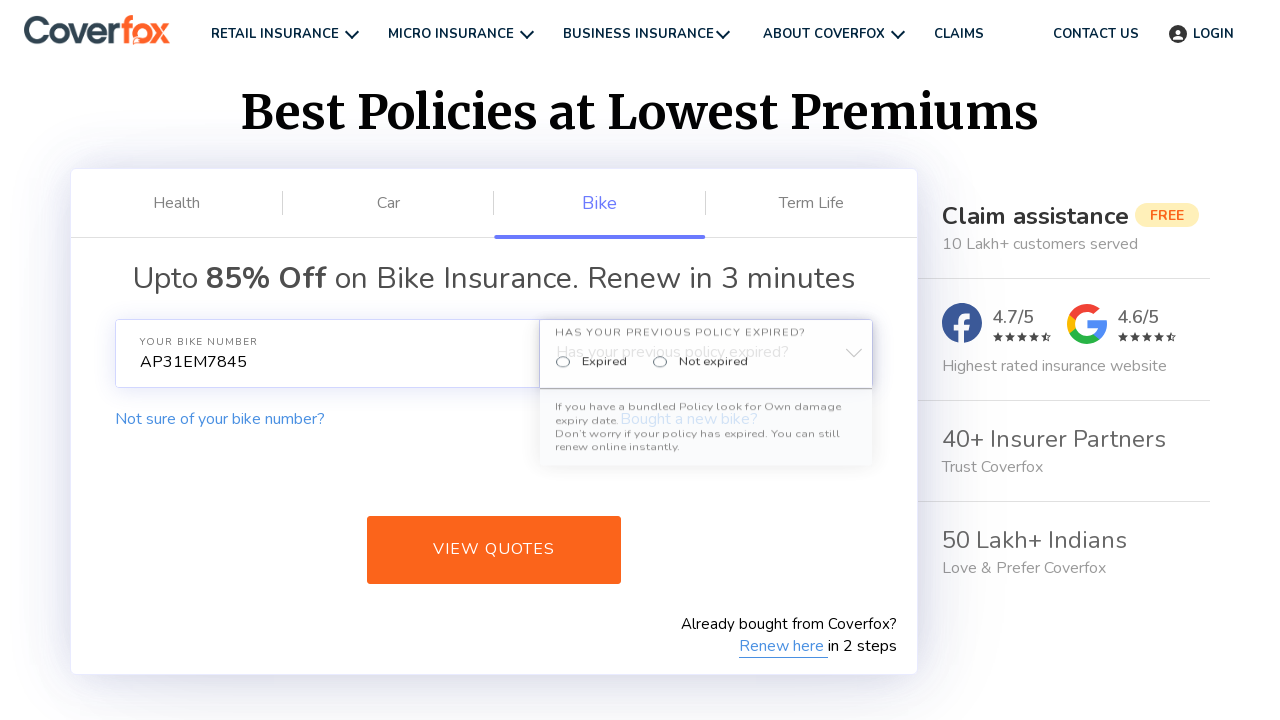

Selected expiry option from dropdown at (698, 360) on xpath=//div[@class="cf-modal  reveal cf-modal--popup  "]/div/div/div[2]
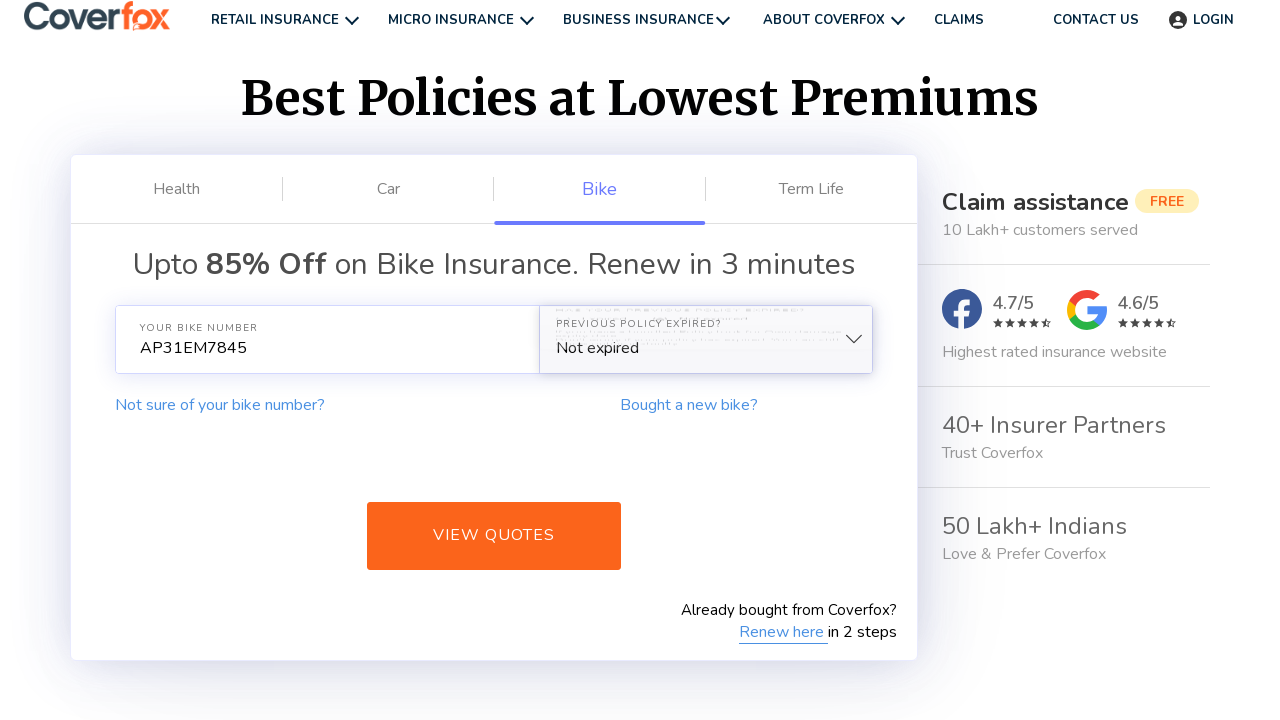

Clicked submit button to proceed with bike insurance quote at (494, 536) on xpath=//div[@class="form-row"]/div/button
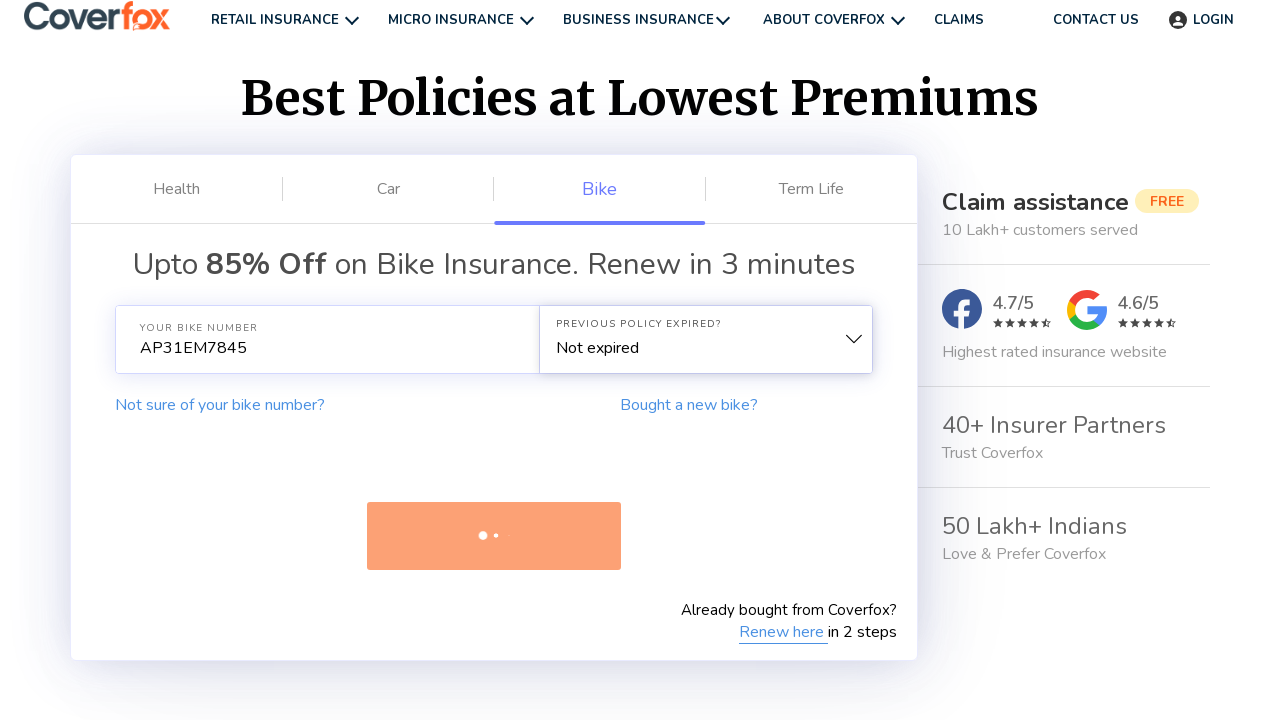

Results page loaded successfully
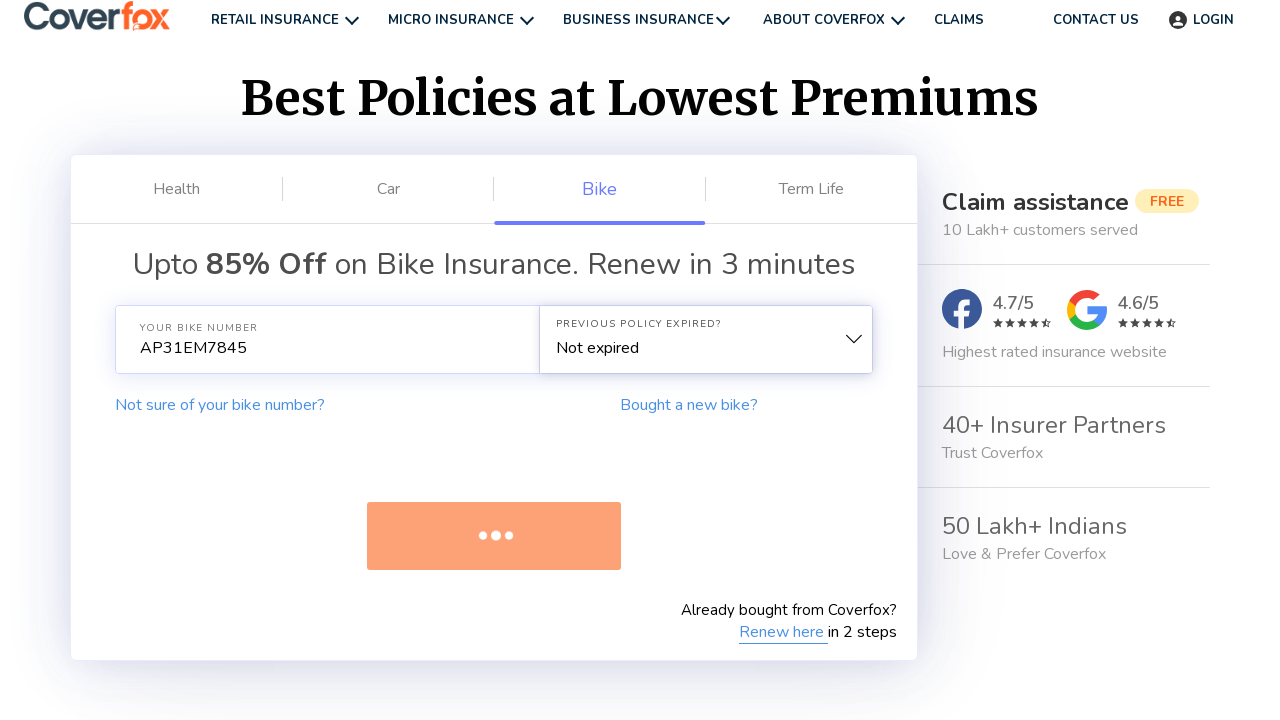

Bike insurance plans section is visible
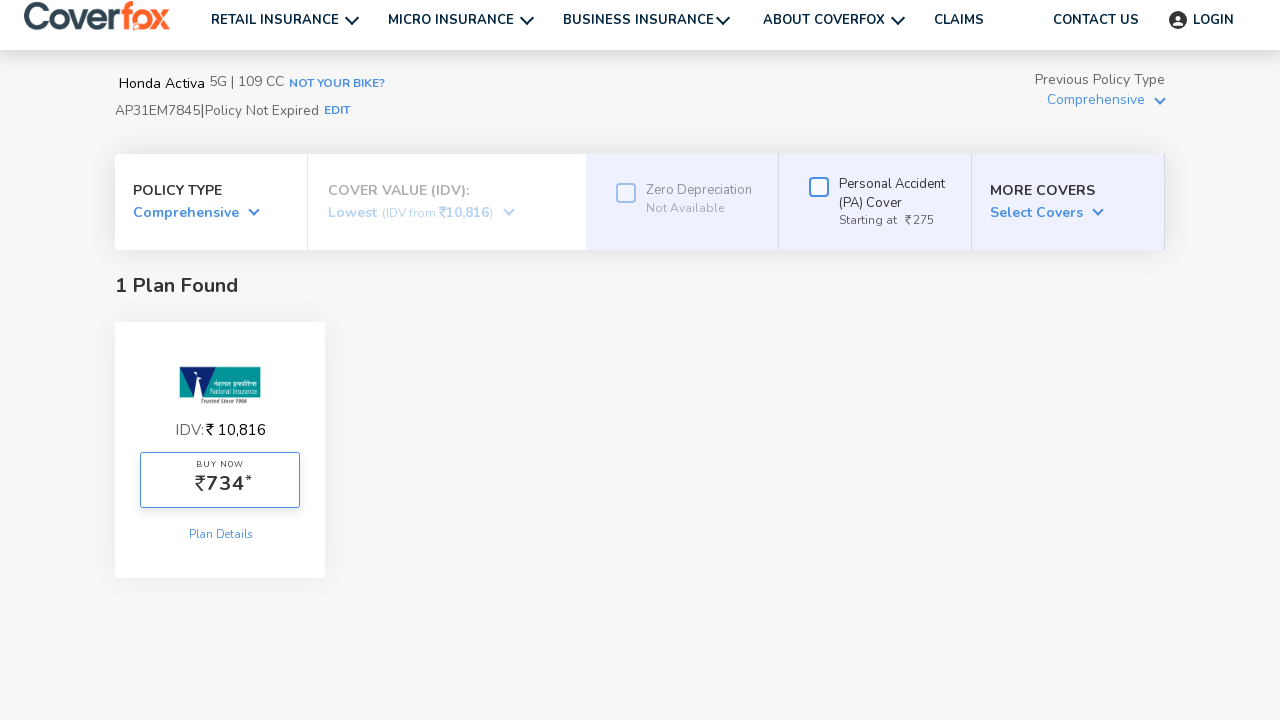

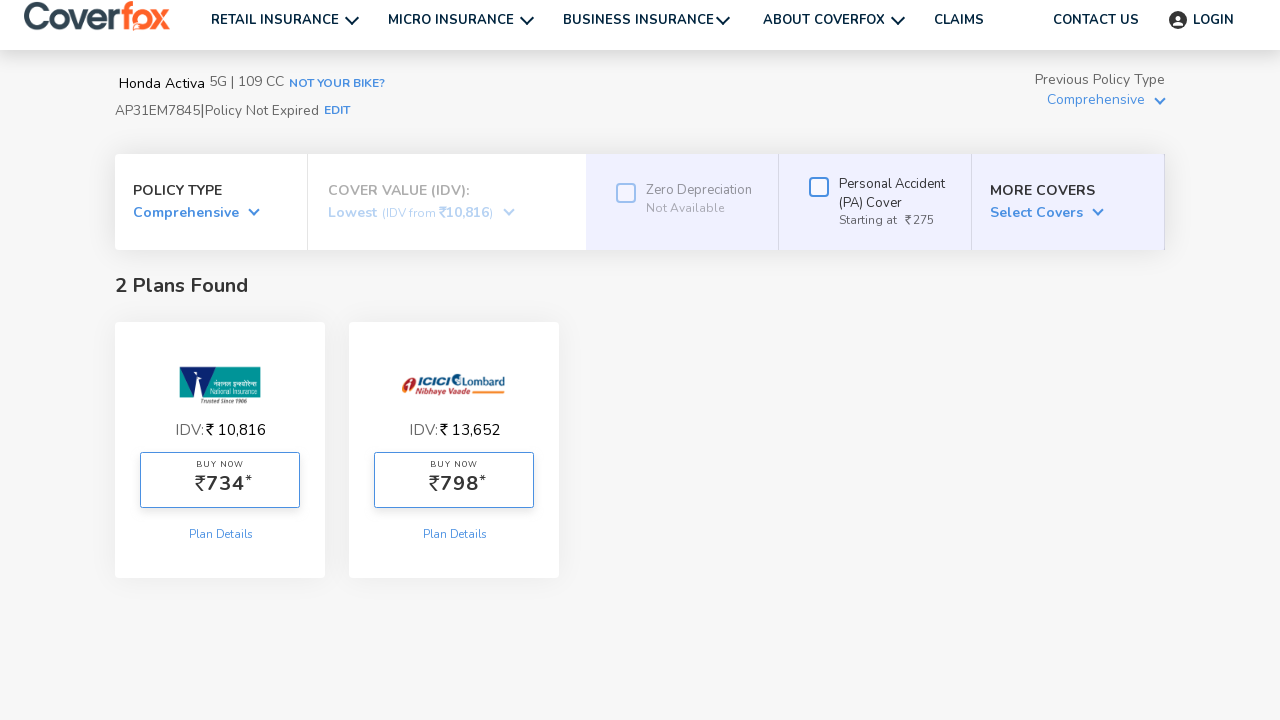